Tests form submission by clicking the submit button and verifying the success message is displayed

Starting URL: https://formy-project.herokuapp.com/form

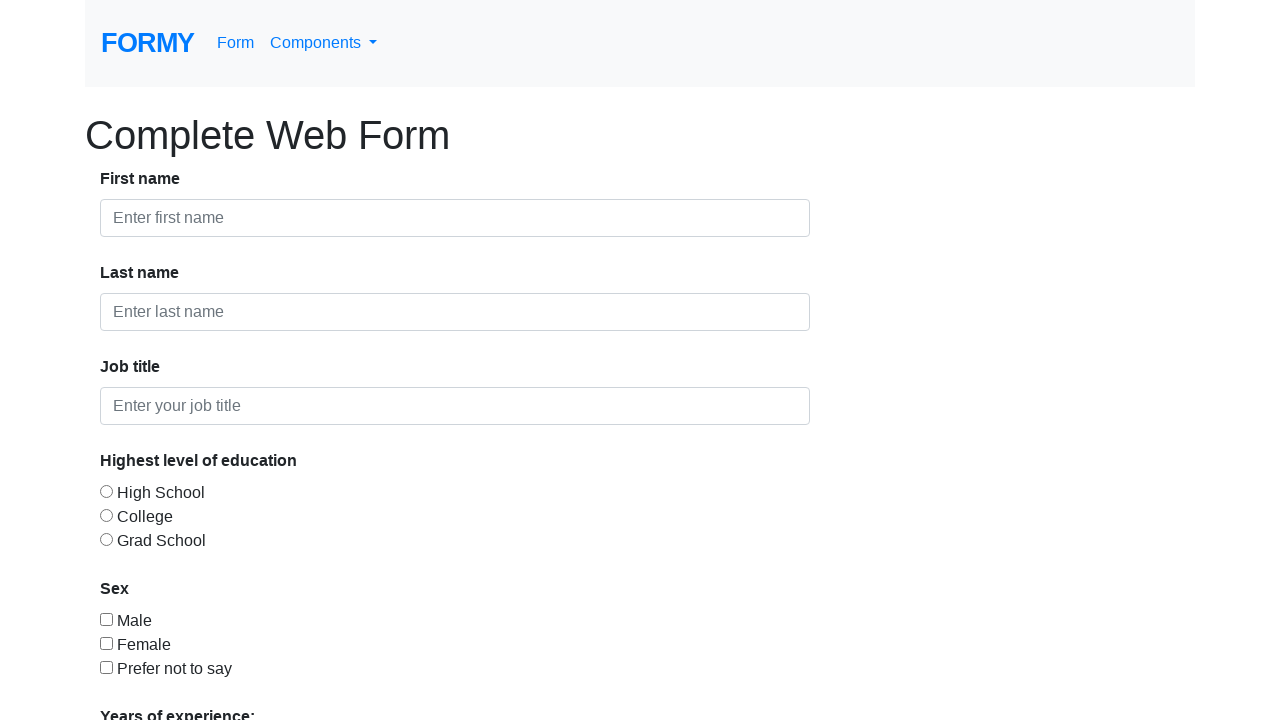

Clicked the Submit button at (148, 680) on xpath=//a[text()='Submit']
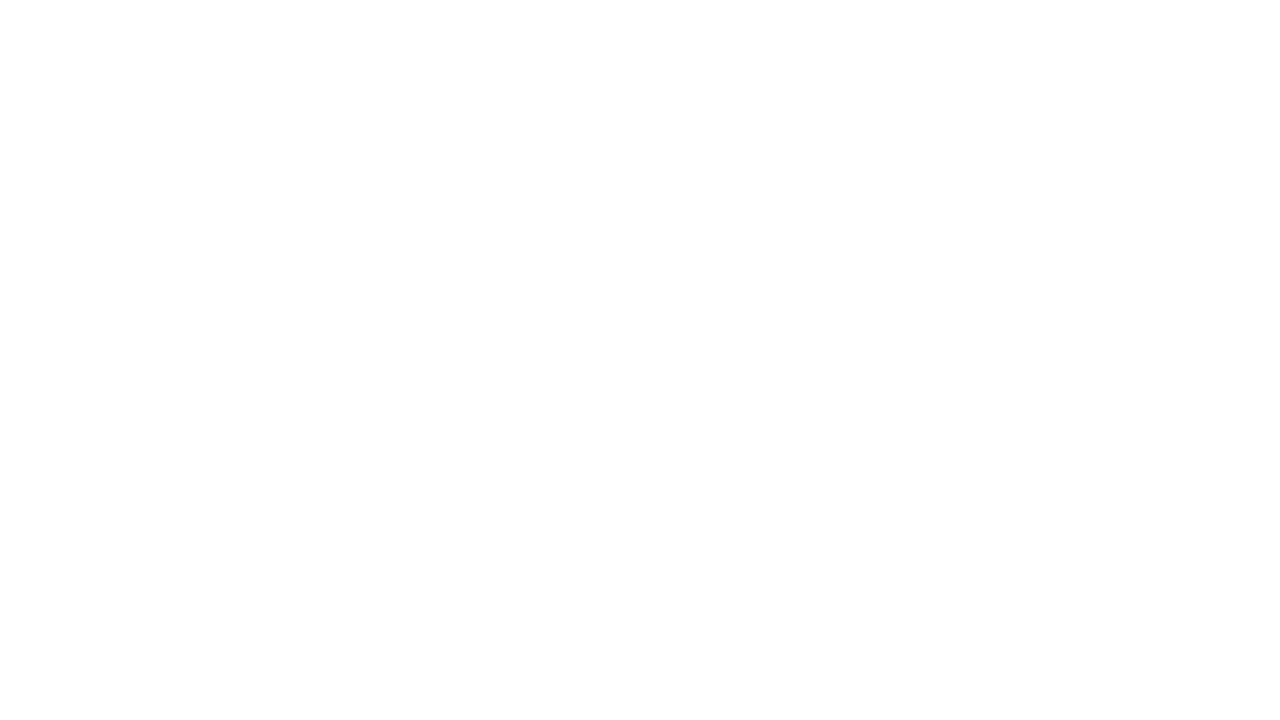

Success message loaded and is visible
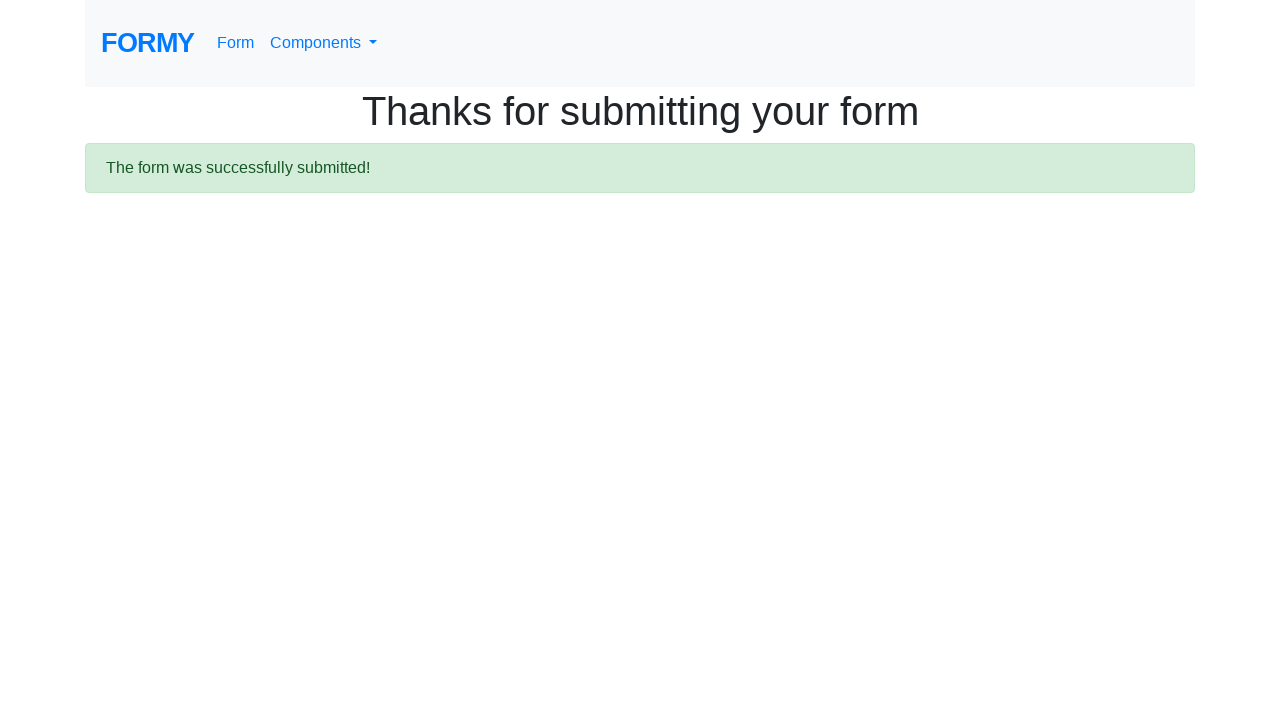

Verified success message is visible
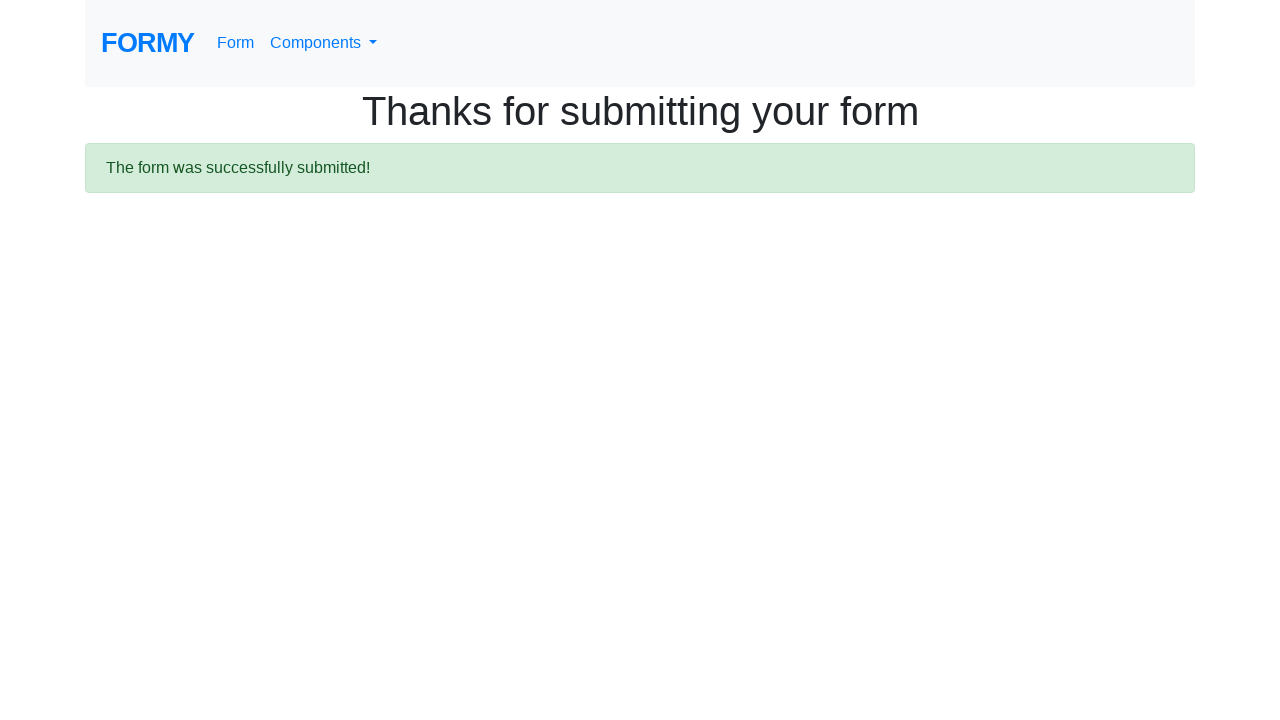

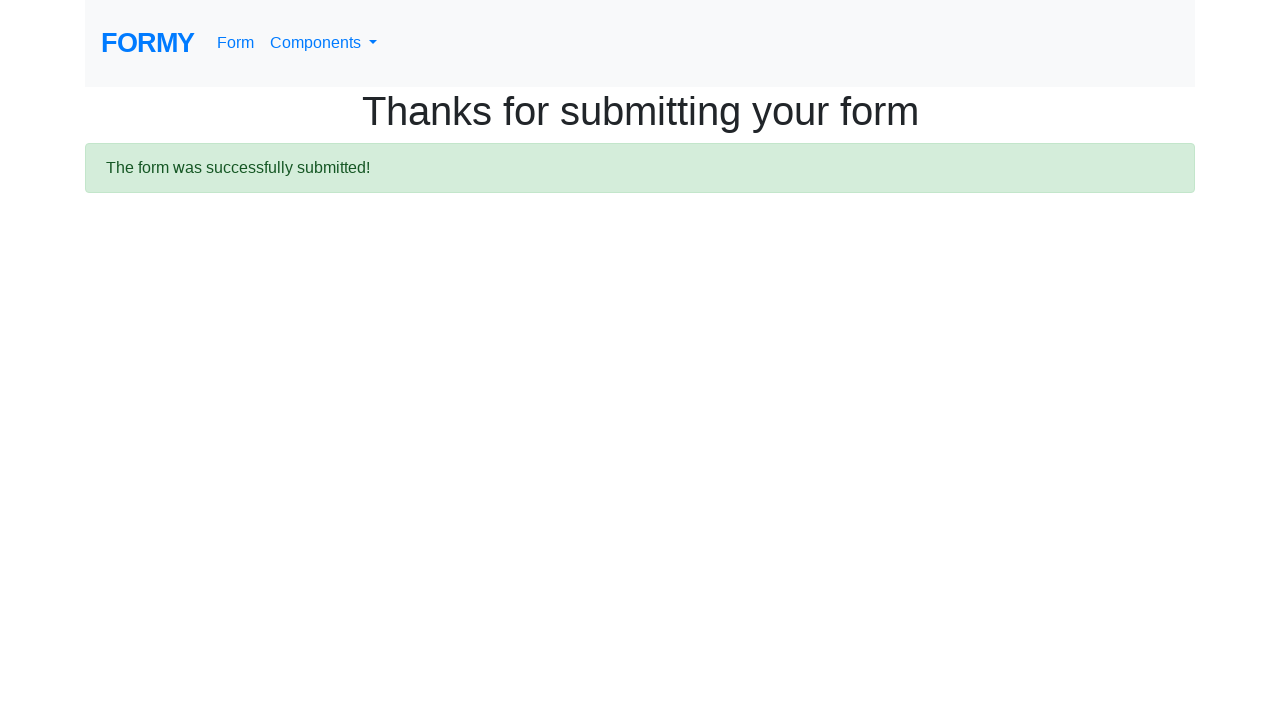